Navigates to the OrangeHRM login page and clicks on the "OrangeHRM, Inc" link in the footer, which opens the company website.

Starting URL: https://opensource-demo.orangehrmlive.com/web/index.php/auth/login

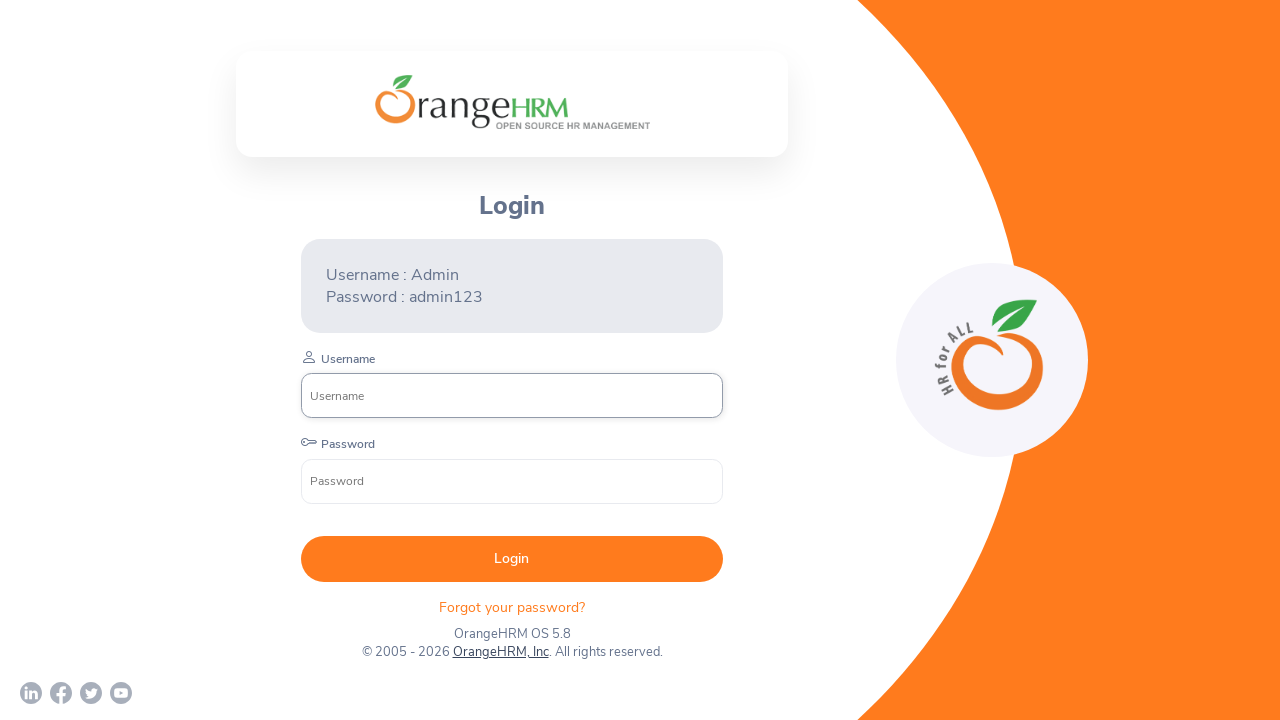

Waited for OrangeHRM login page to load
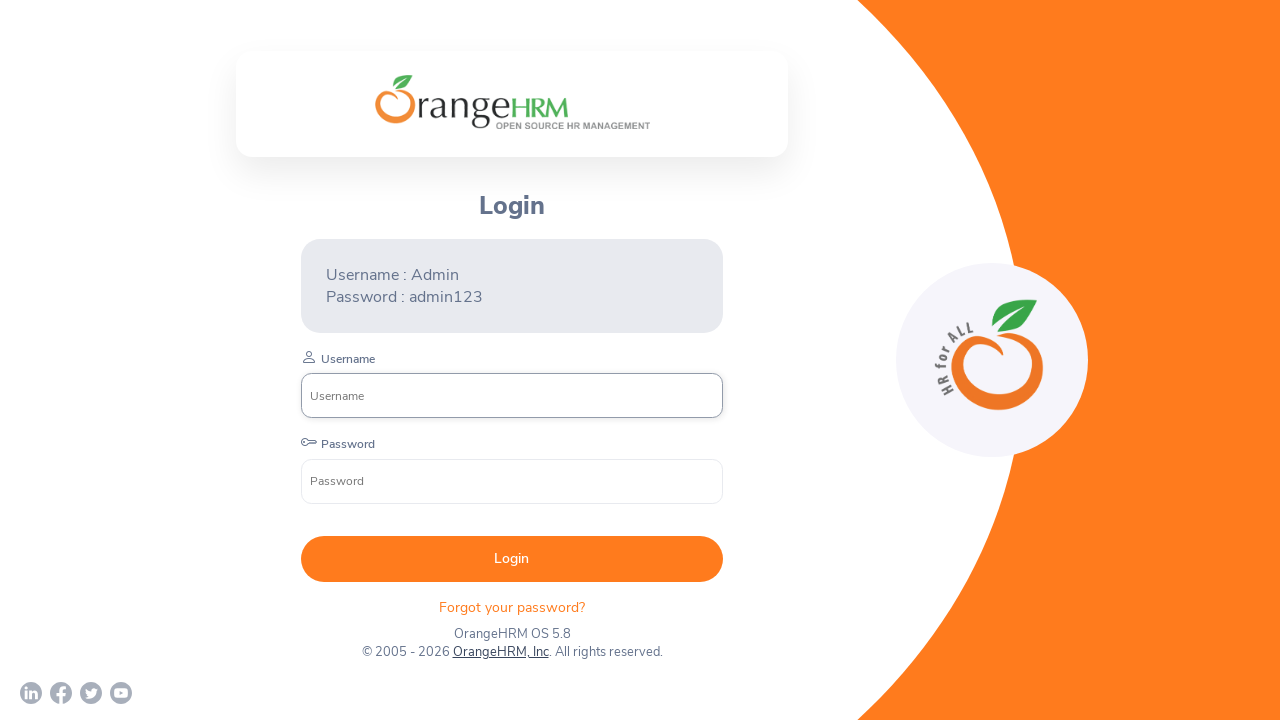

Clicked on 'OrangeHRM, Inc' link in footer to navigate to company website at (500, 652) on a:has-text('OrangeHRM, Inc')
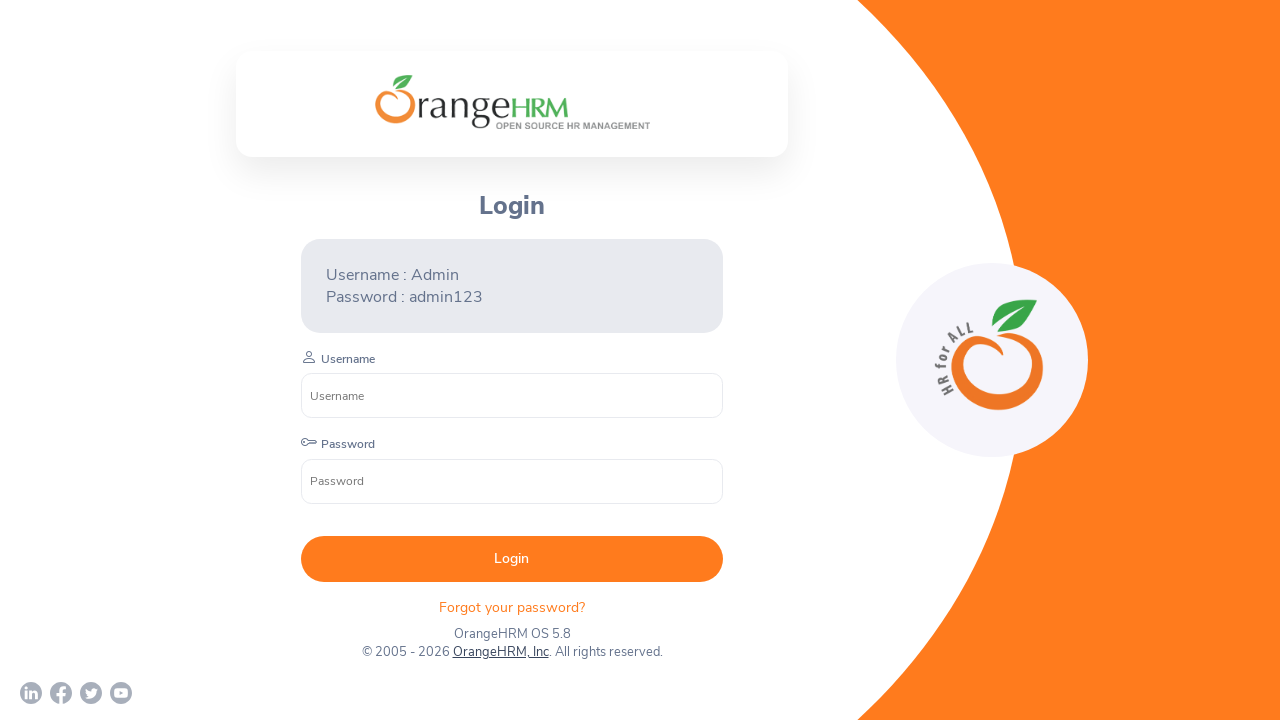

Company website loaded successfully
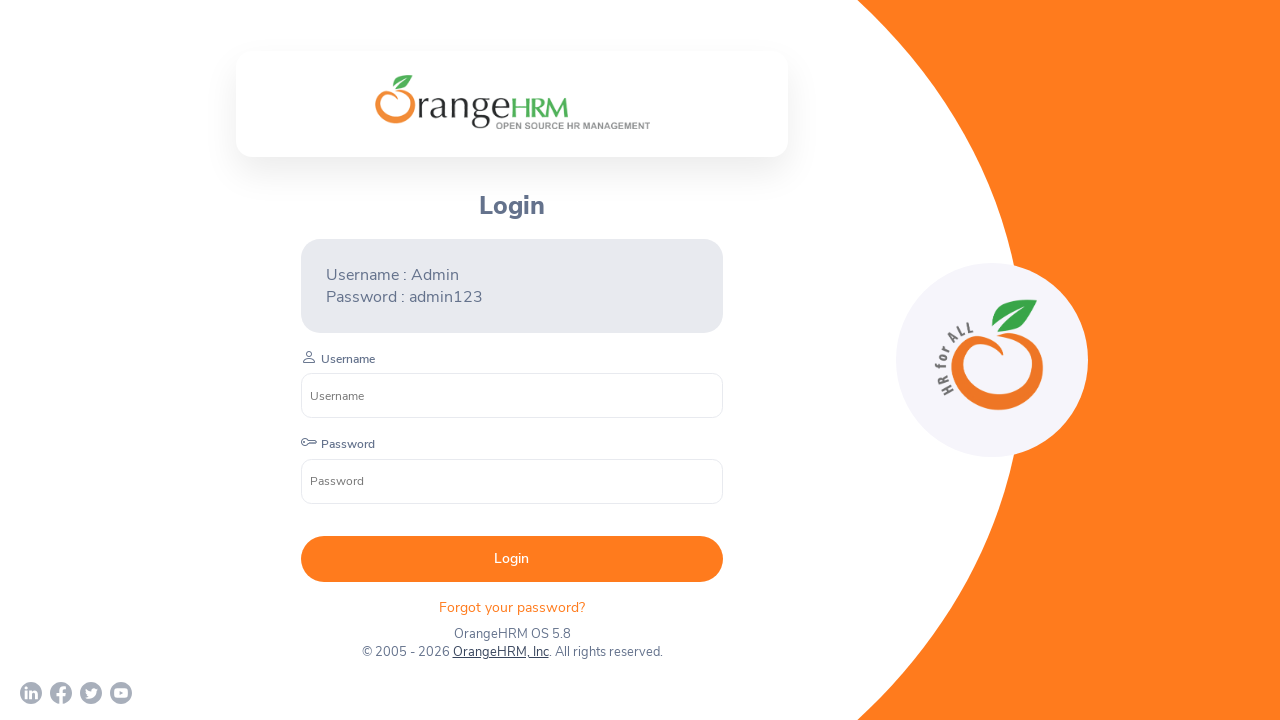

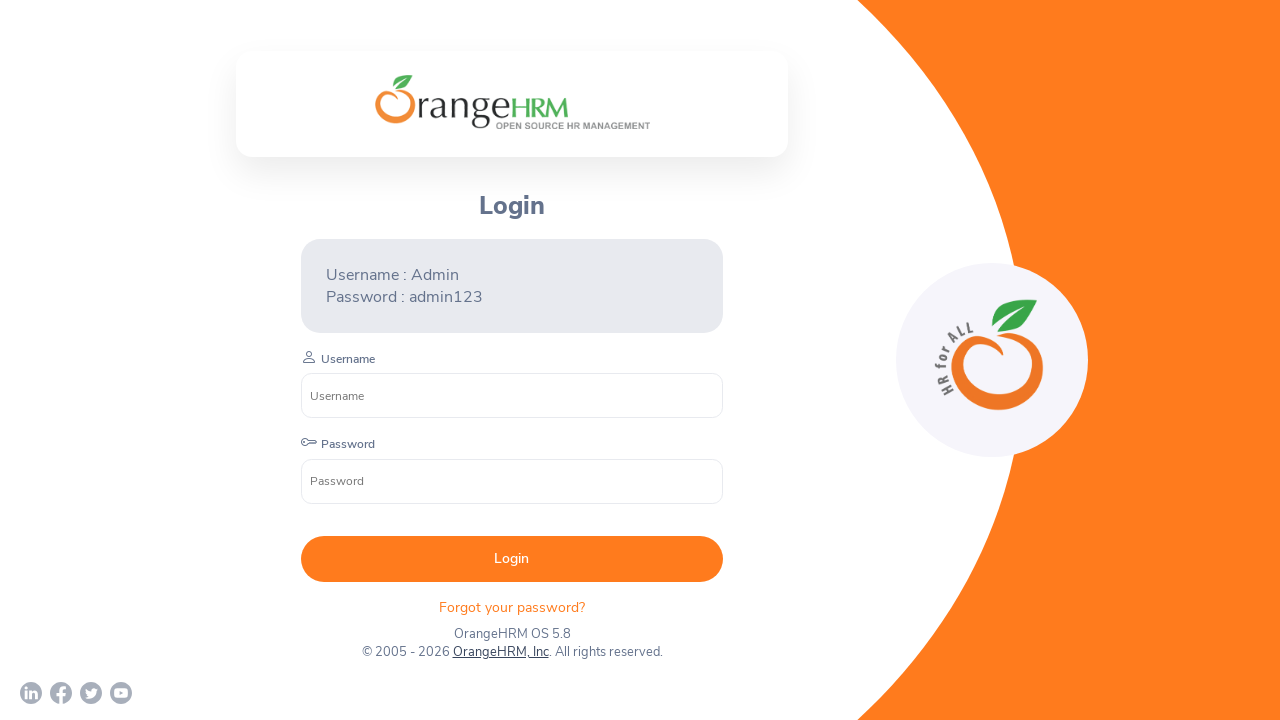